Navigates to JD.com website and verifies the page loads successfully

Starting URL: http://jd.com

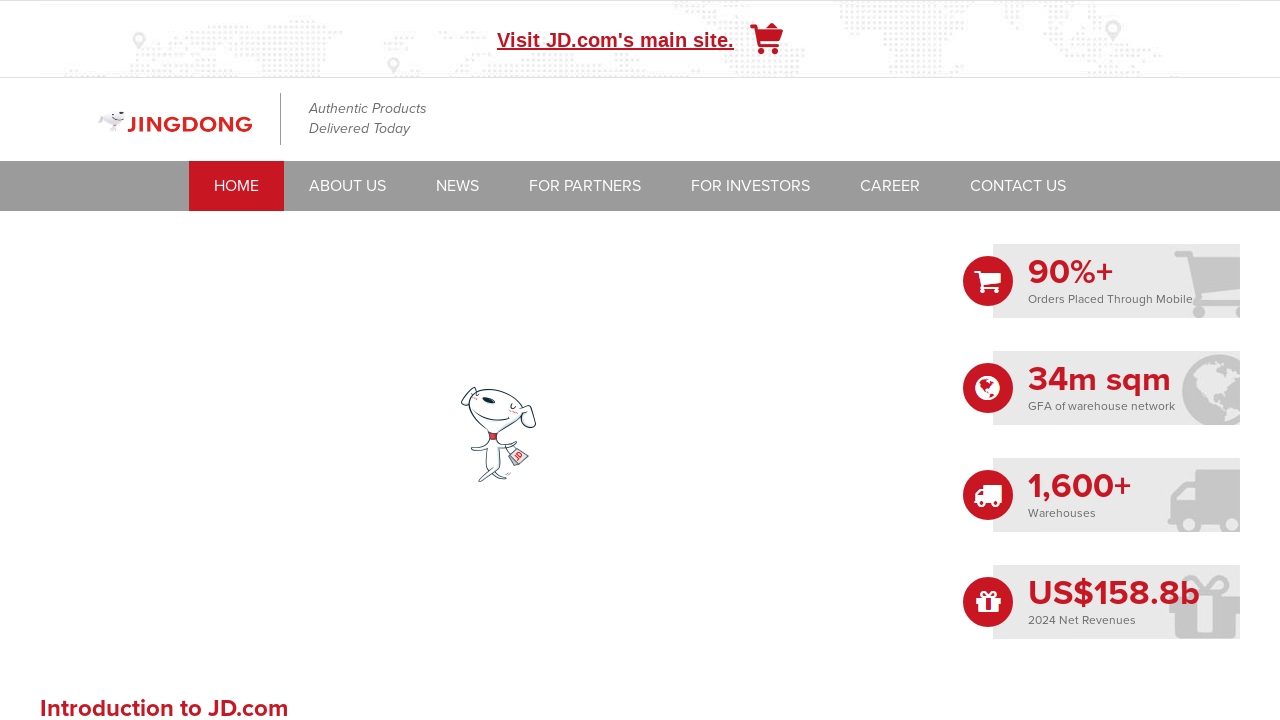

Waited for page to reach networkidle state
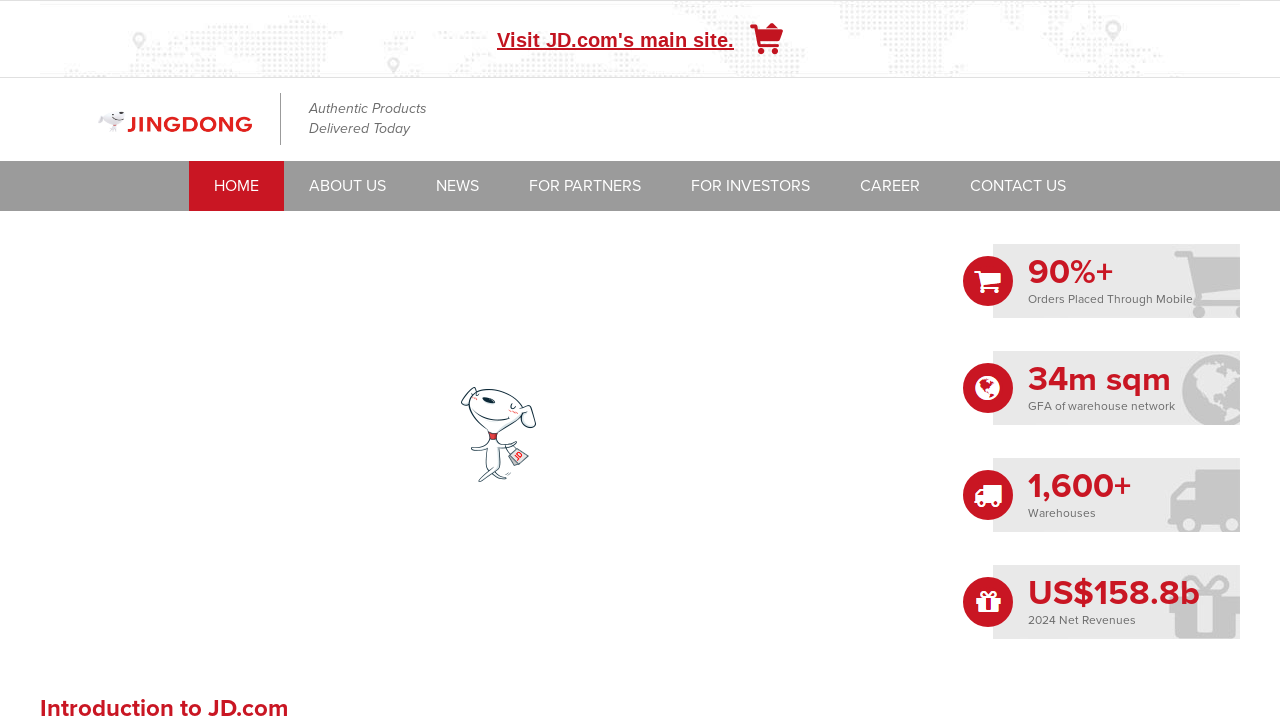

Verified body element is present on JD.com page
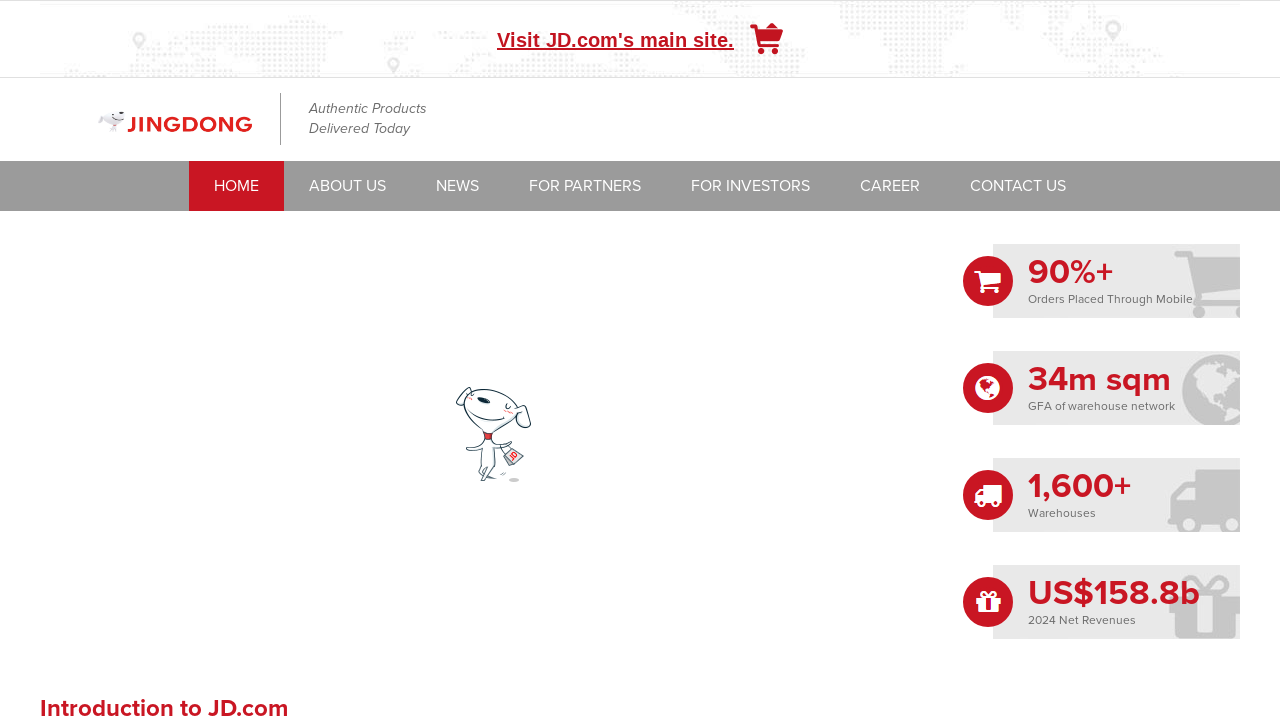

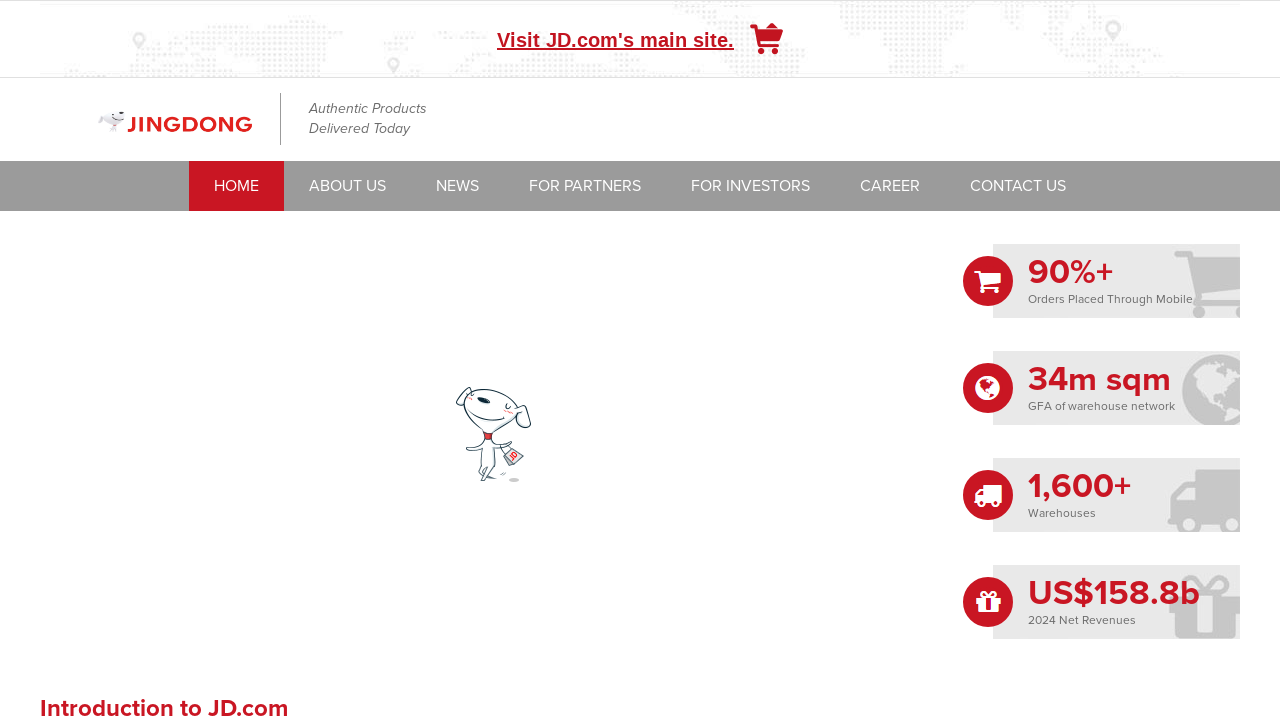